Creates a new paste on Pastebin by filling in the text content, selecting an expiration time, entering a paste name, and submitting the form

Starting URL: https://pastebin.com

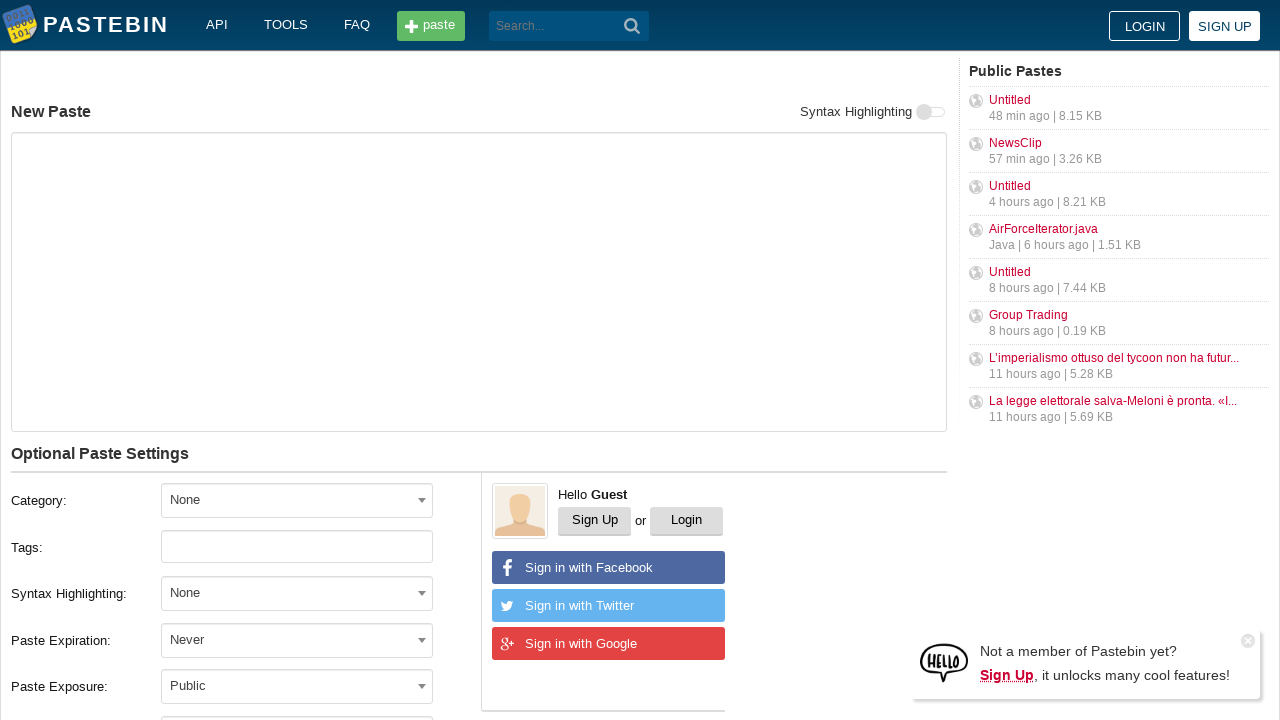

Filled paste content textarea with 'Hello from WebDriver' on textarea#postform-text
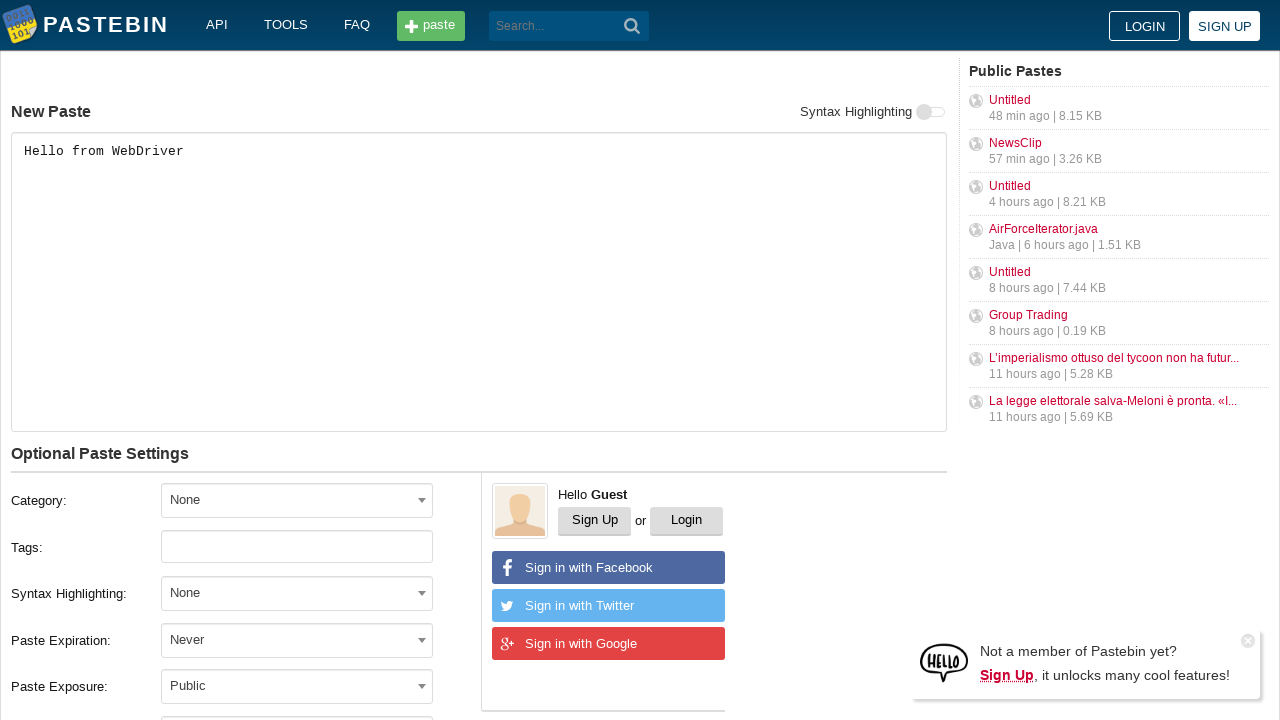

Clicked expiration dropdown to open options at (297, 640) on #select2-postform-expiration-container
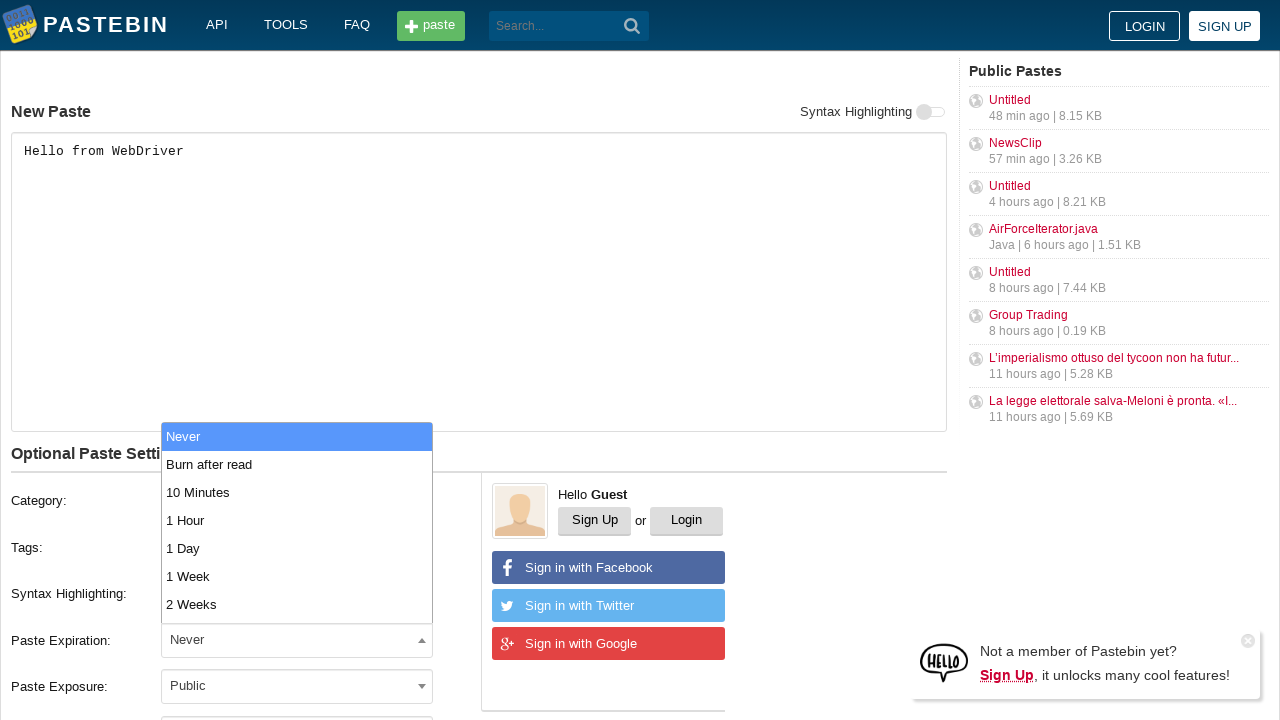

Expiration dropdown options loaded
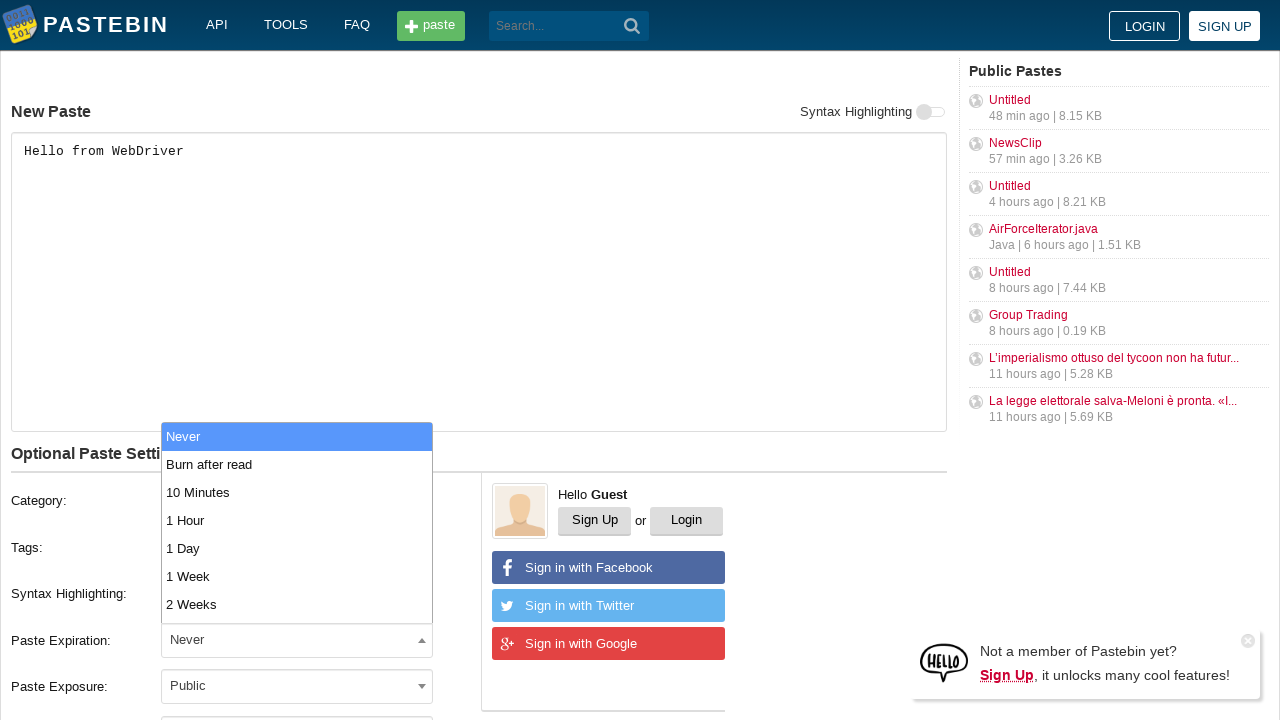

Selected '10 Minutes' expiration option at (297, 492) on #select2-postform-expiration-results li:nth-child(3)
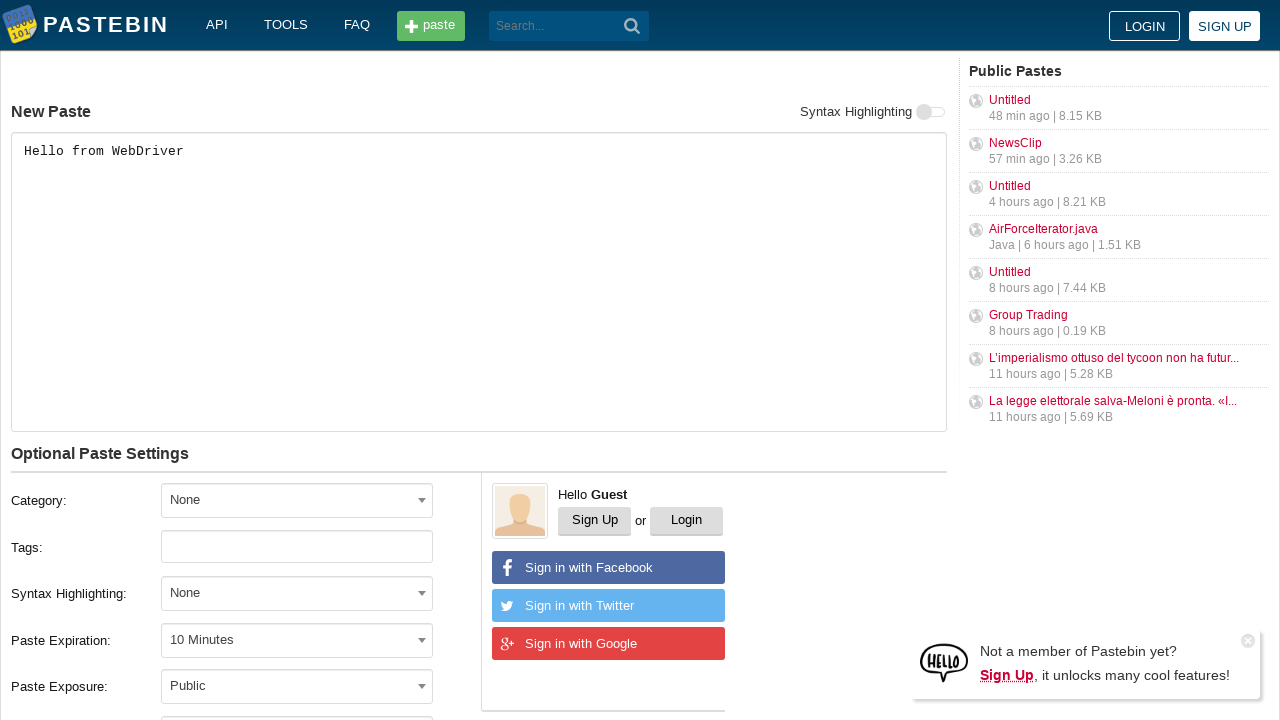

Filled paste name field with 'helloweb' on input.form-control[name='PostForm[name]']
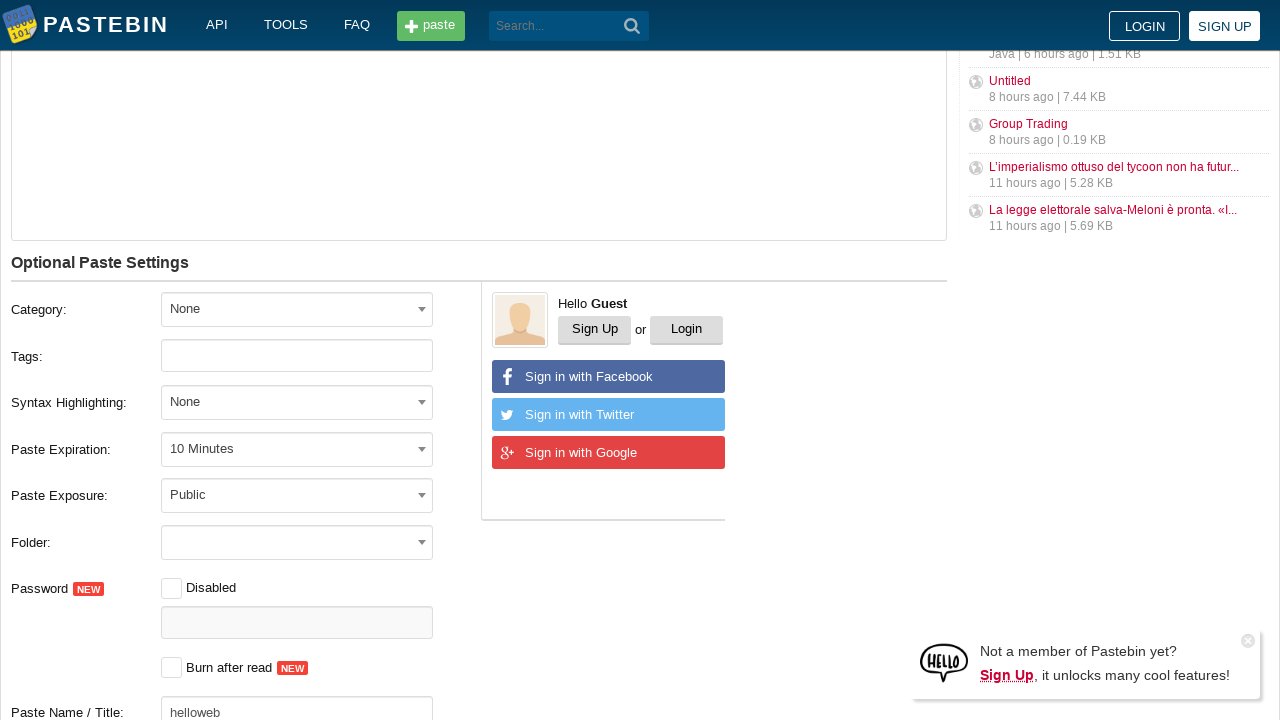

Clicked submit button to create new paste at (632, 26) on button[type='submit']
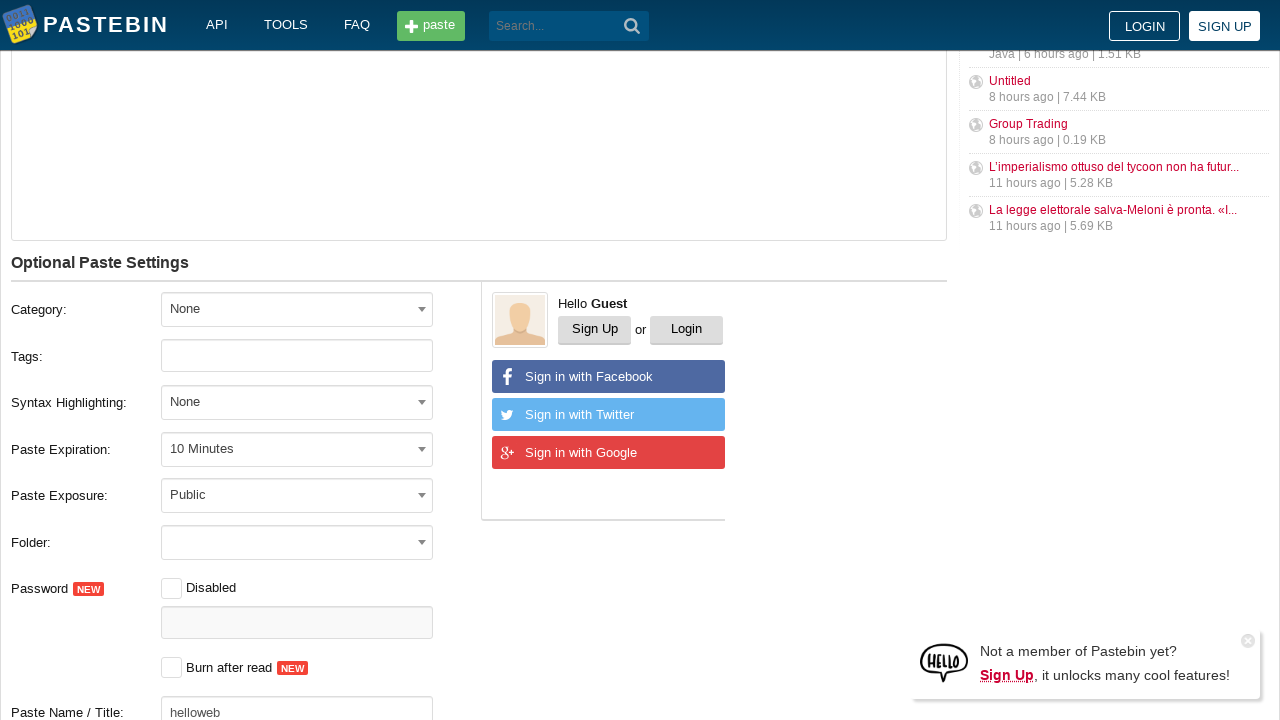

Page loaded and paste created successfully
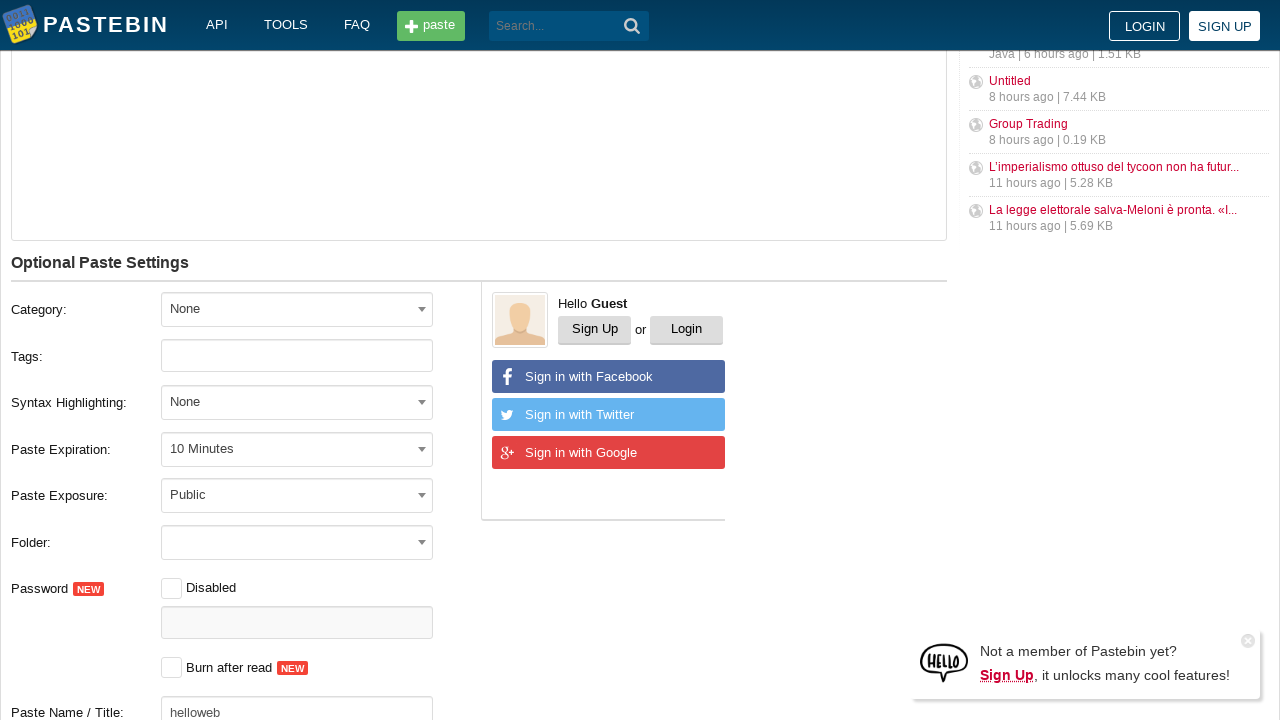

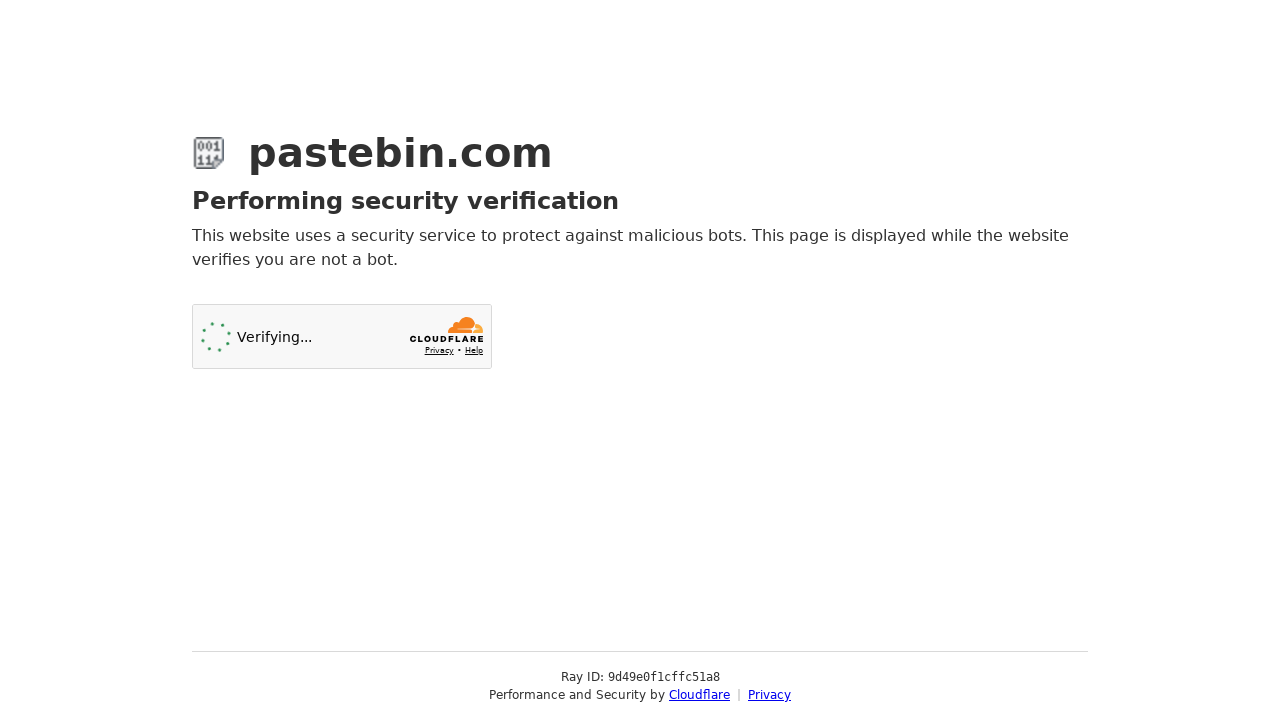